Tests the registration form on BoardGuru by opening the homepage, clicking to open the registration modal, and filling out the form fields with test data.

Starting URL: https://app-boardguru.vercel.app

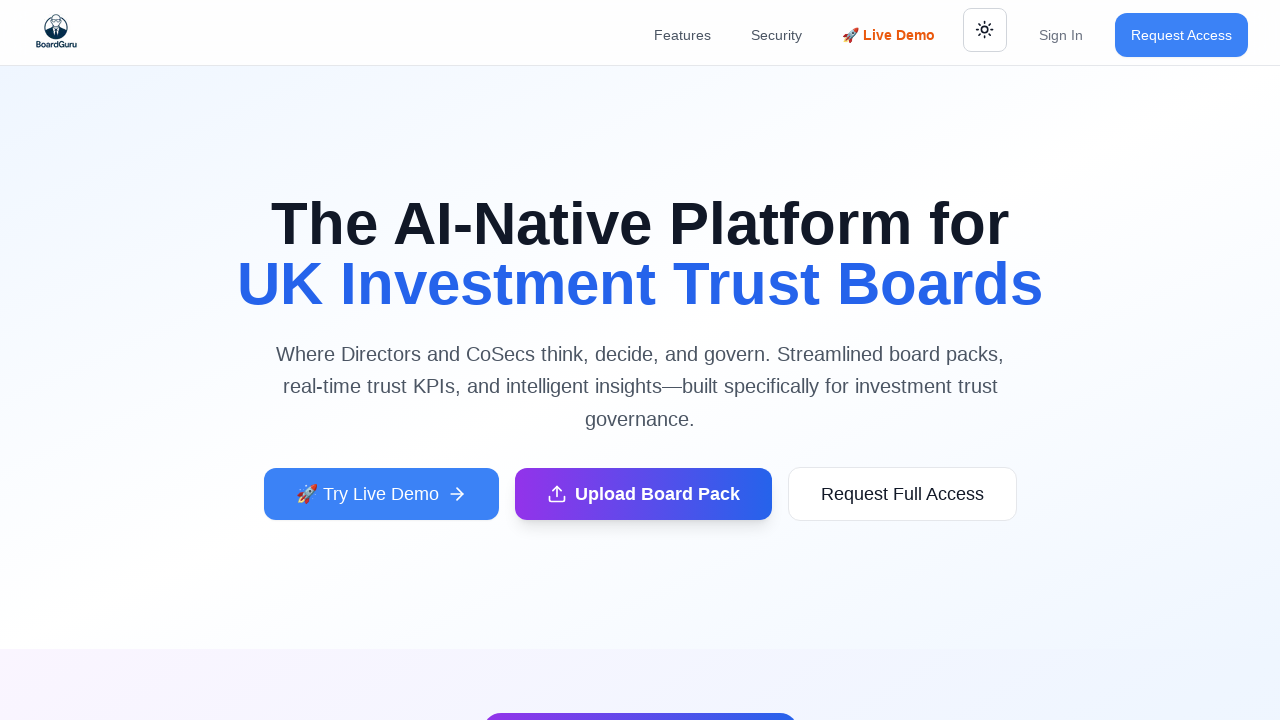

Waited for BoardGuru text to load on homepage
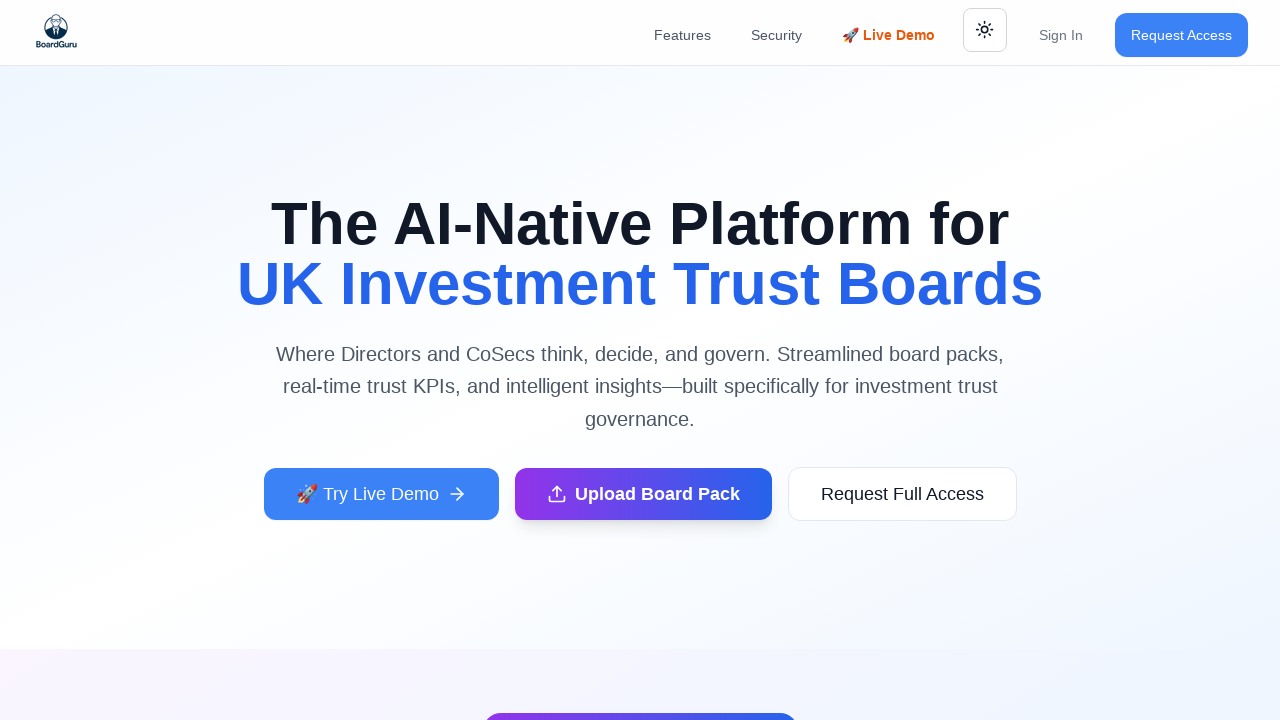

Clicked 'Request Access' button to open registration modal at (1182, 35) on text=Request Access
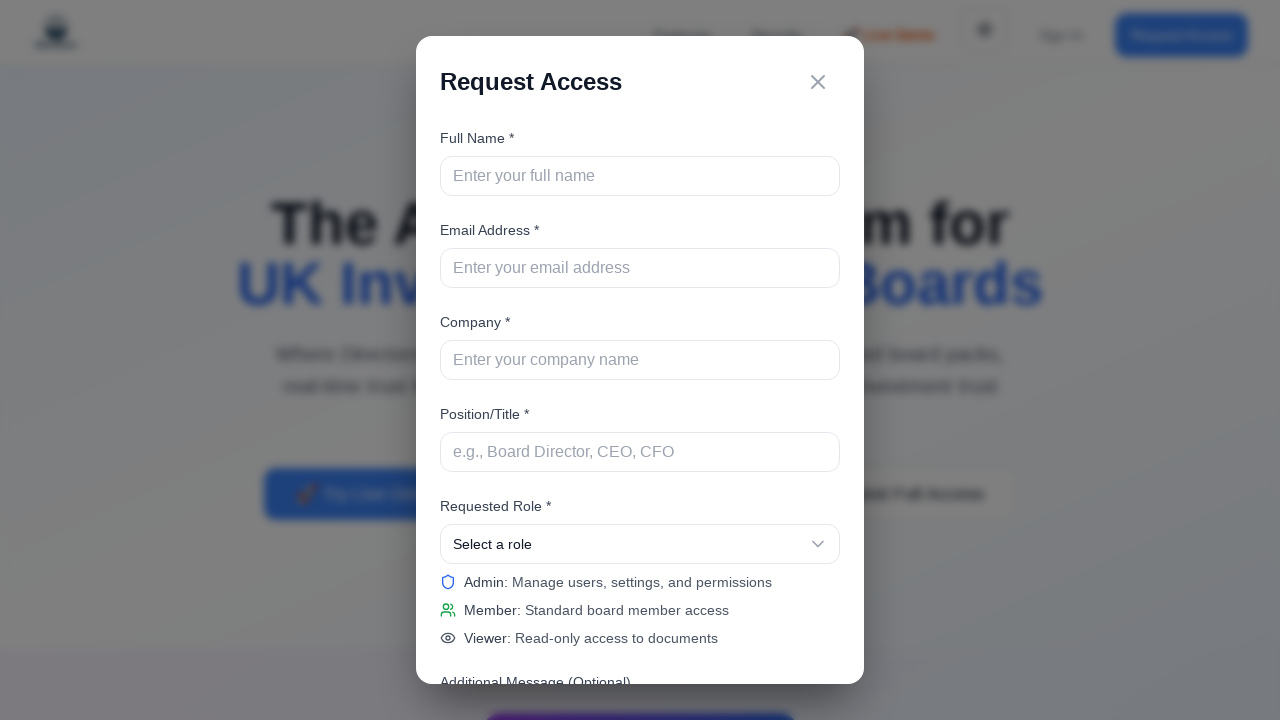

Registration modal became visible
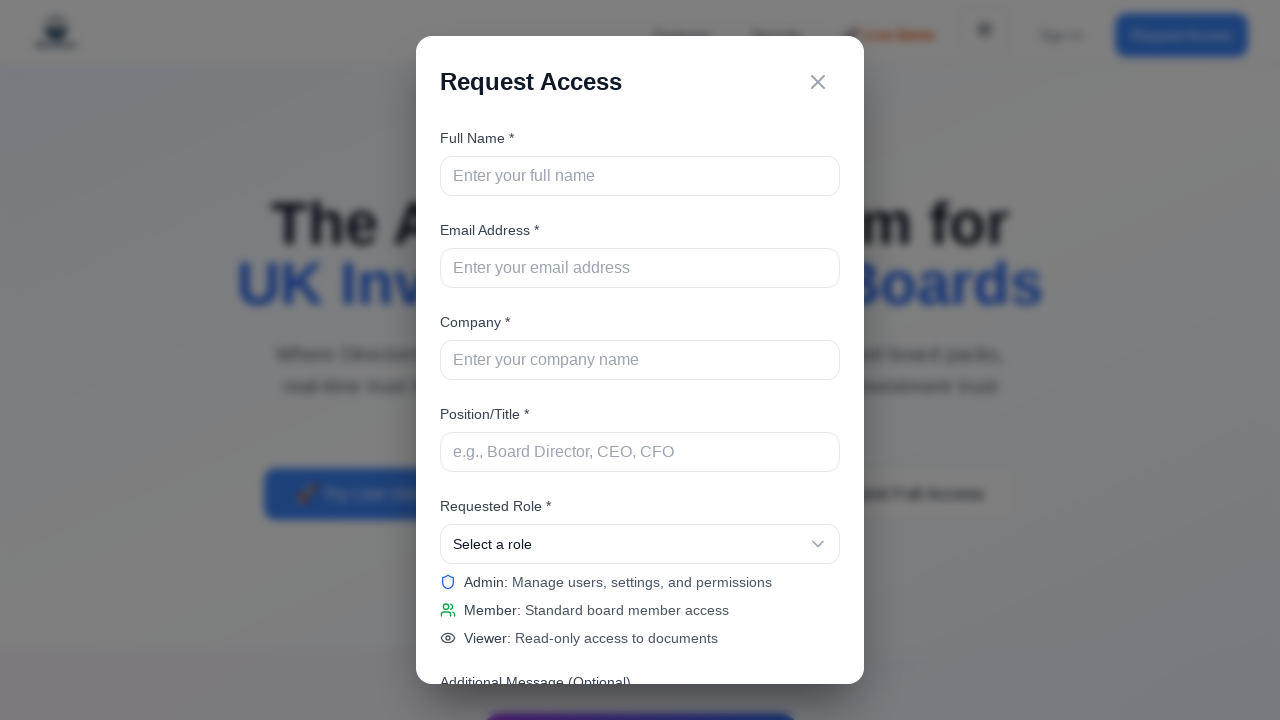

Filled full name field with 'Test User' on input[name='fullName']
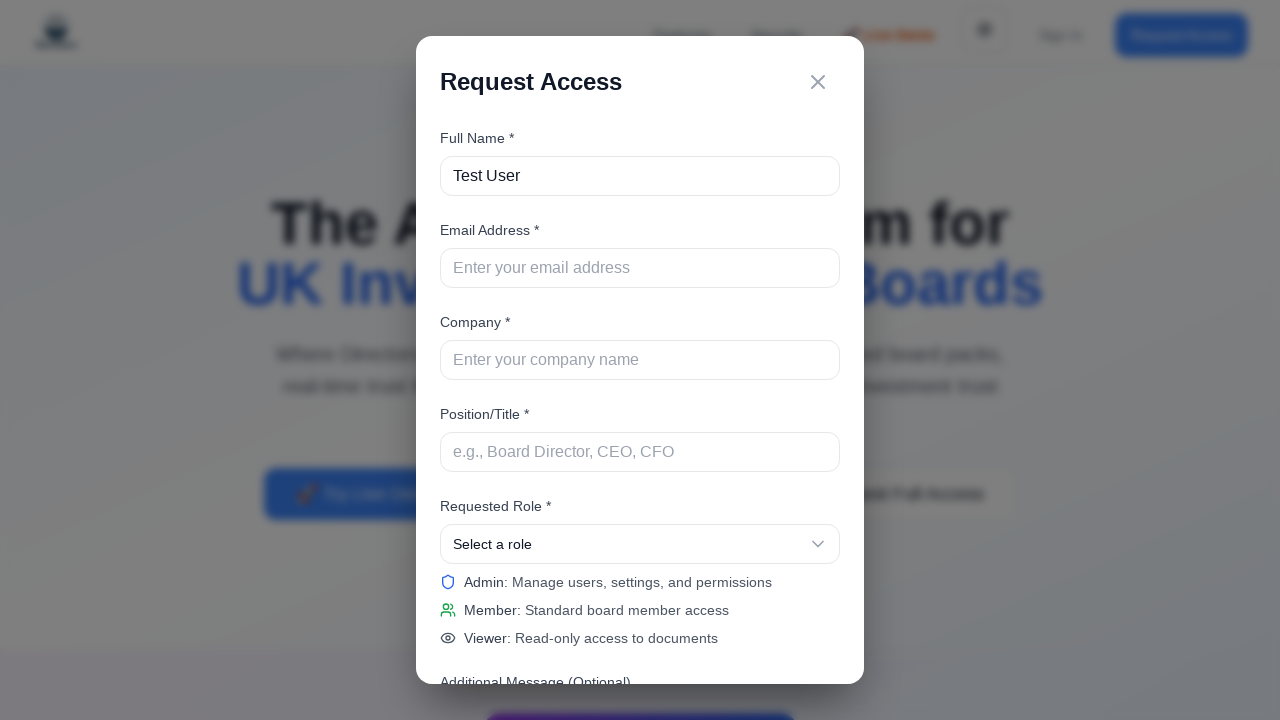

Filled email field with 'test@example.com' on input[name='email']
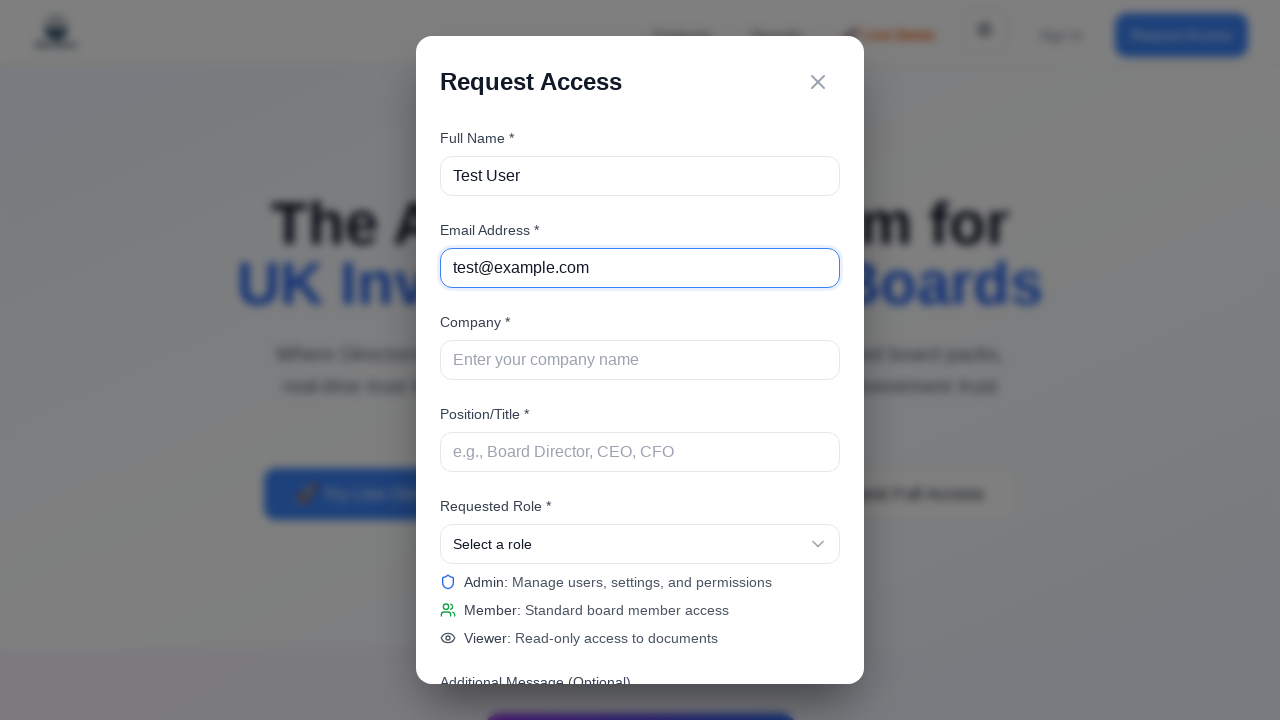

Filled company field with 'Test Company' on input[name='company']
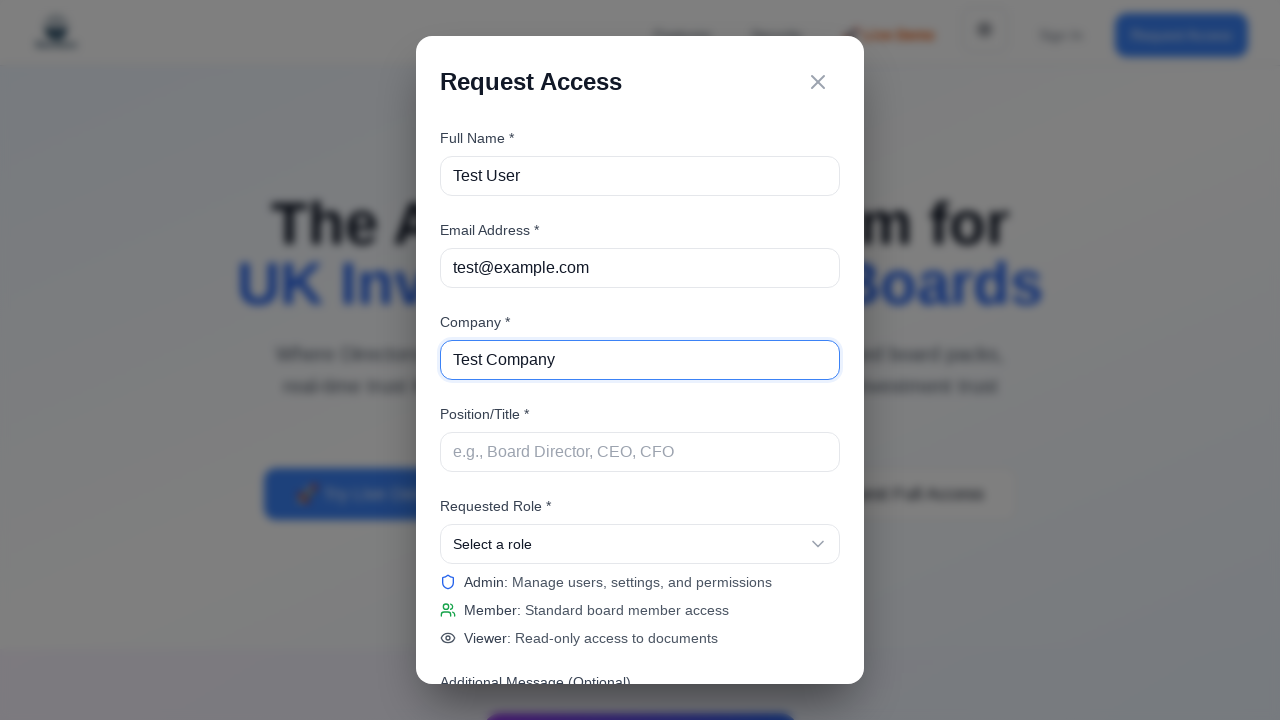

Filled position field with 'Test Position' on input[name='position']
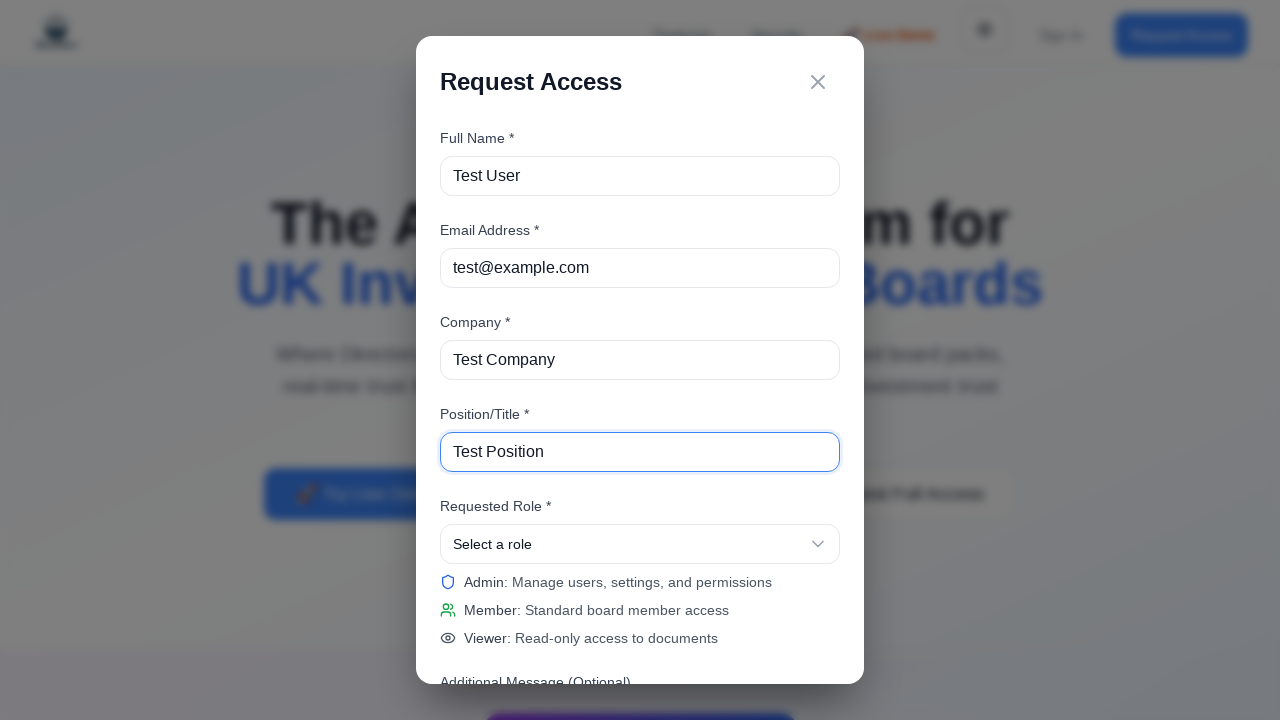

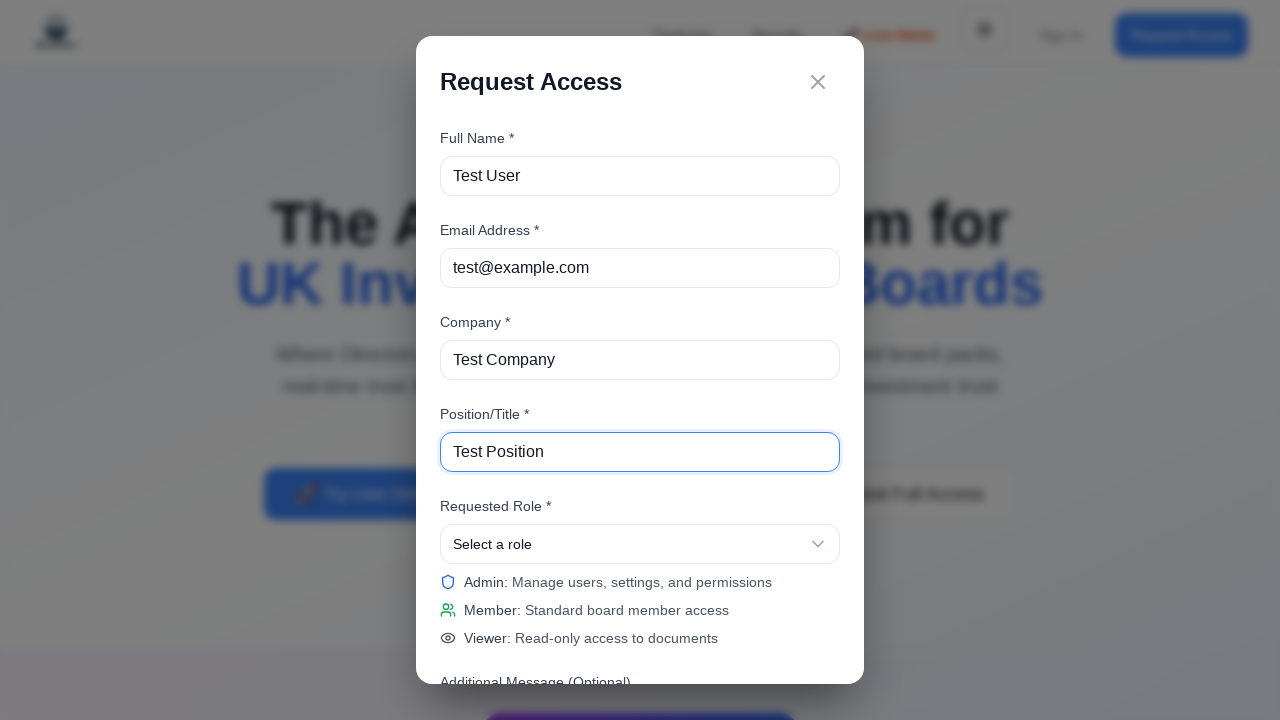